Tests the homepage by loading it, waiting for network idle, and verifying that images on the page load correctly by checking their natural dimensions.

Starting URL: https://newsteps.fit/

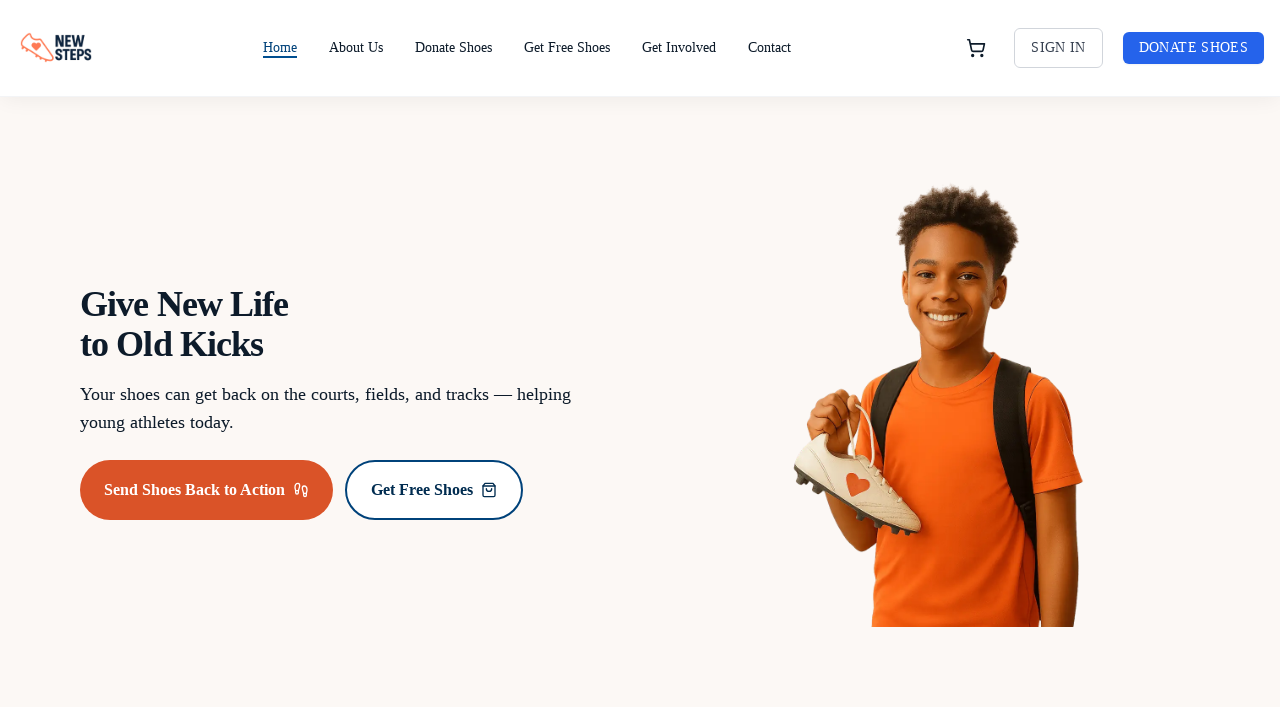

Navigated to homepage https://newsteps.fit/
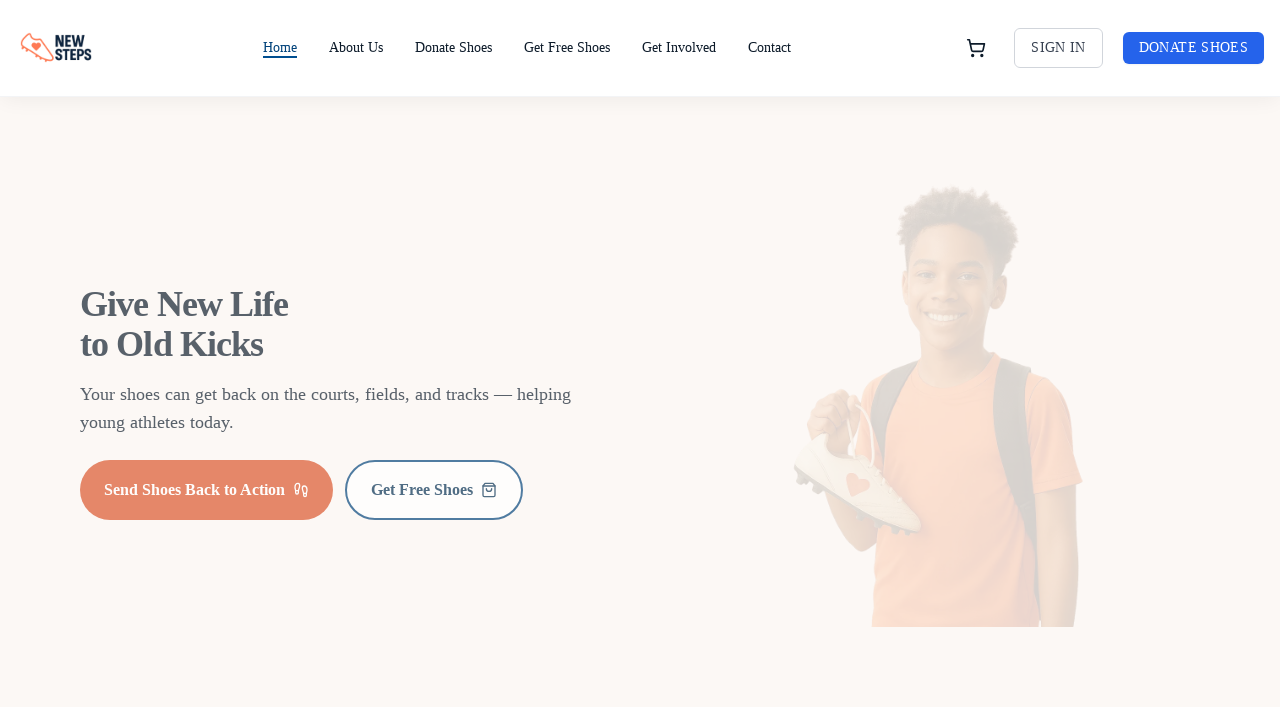

Page reached network idle state
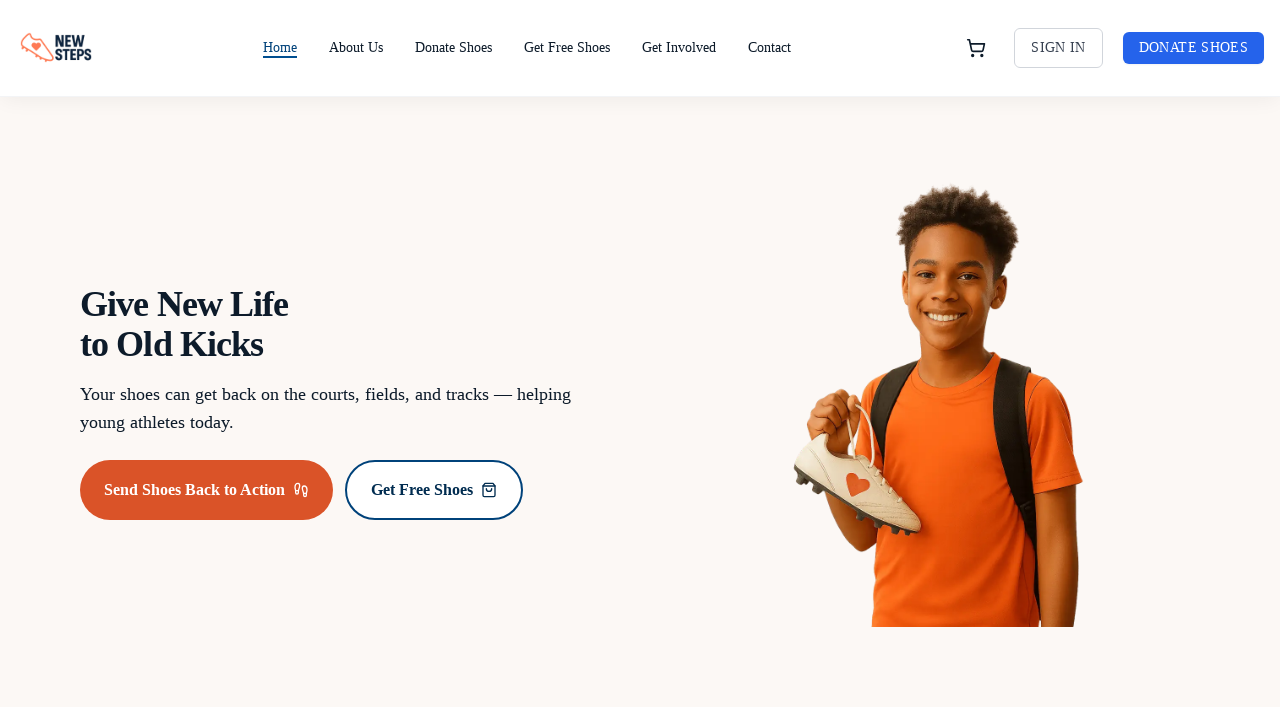

Waited 3 seconds for dynamic content to load
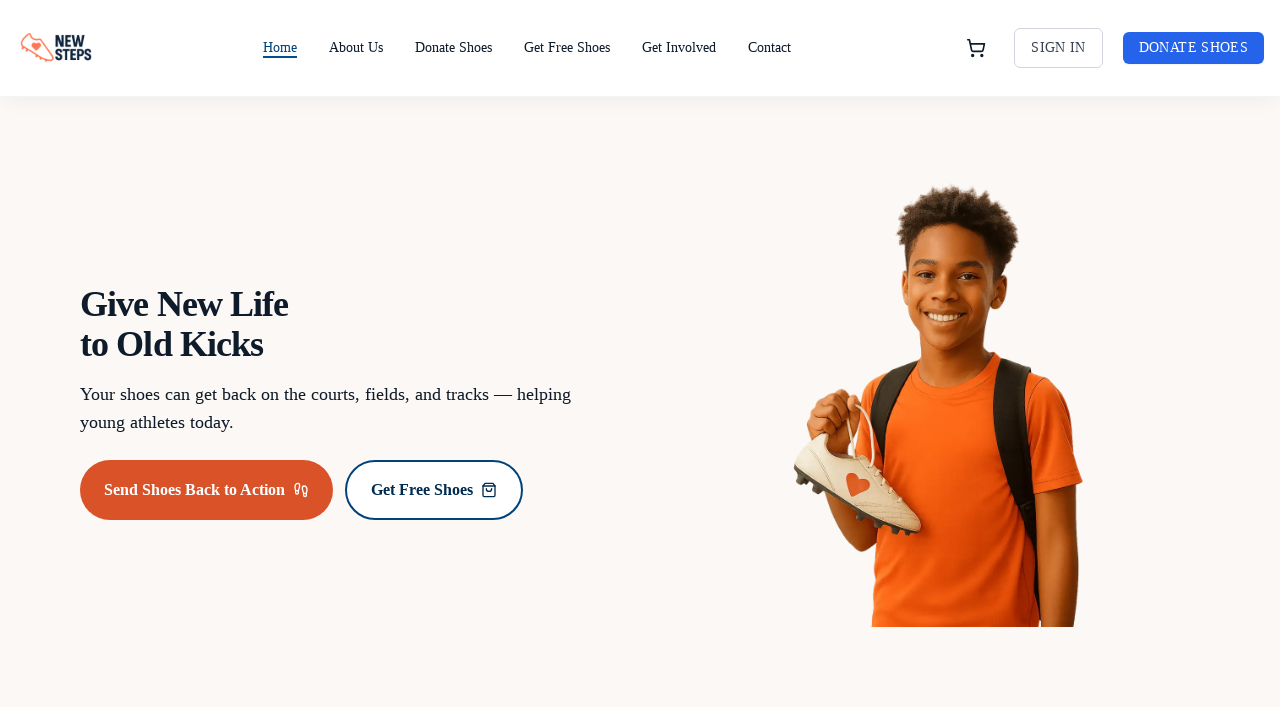

Located 2 images on the page
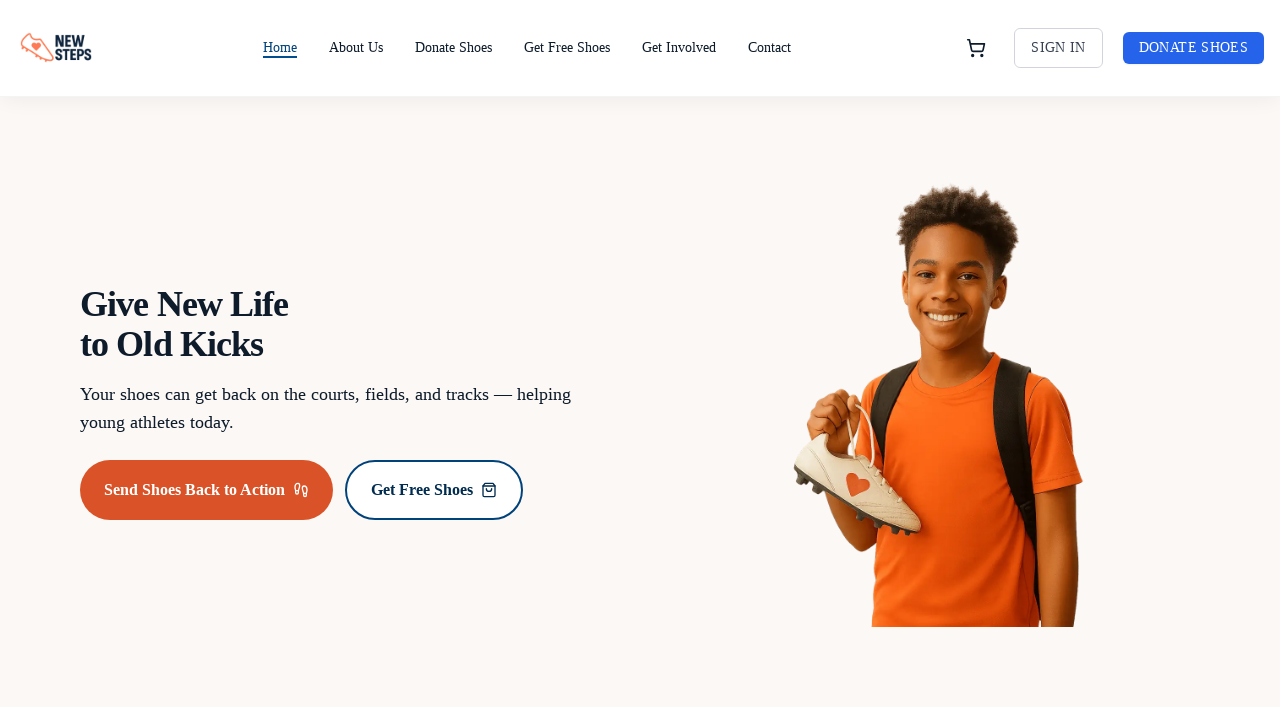

Verified visible image loaded with natural width: 800px
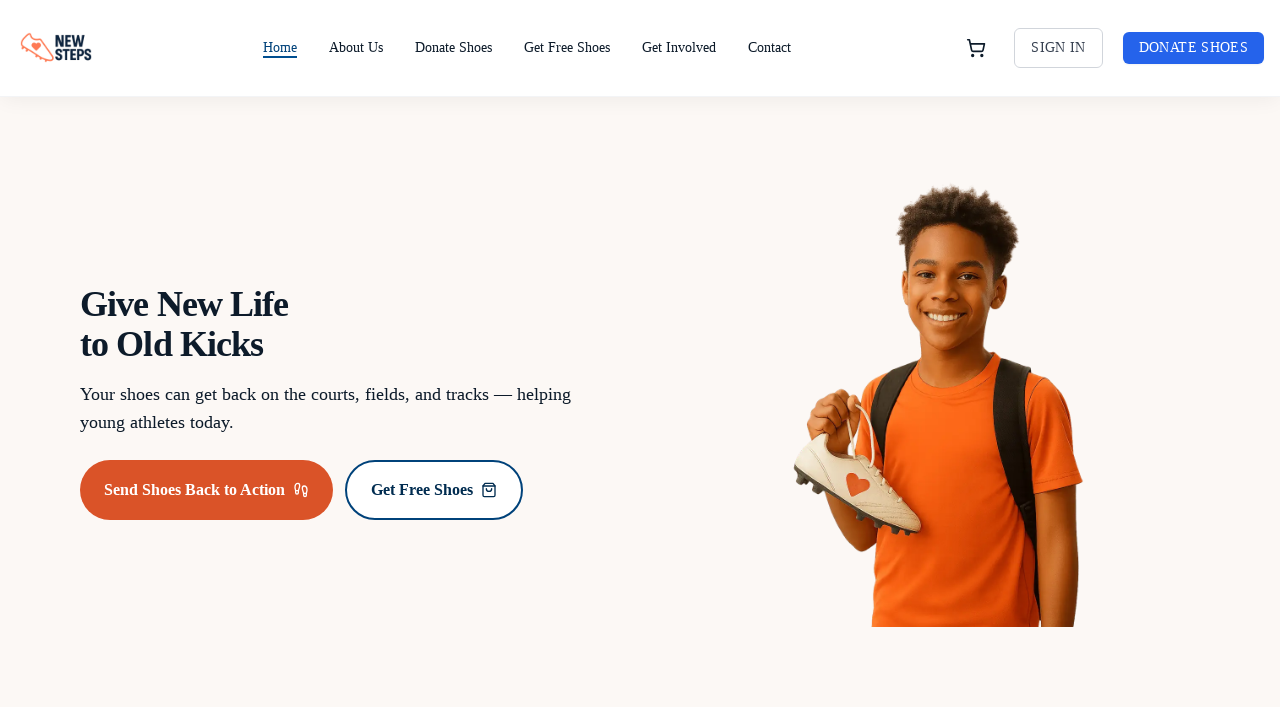

Image dimensions assertion passed
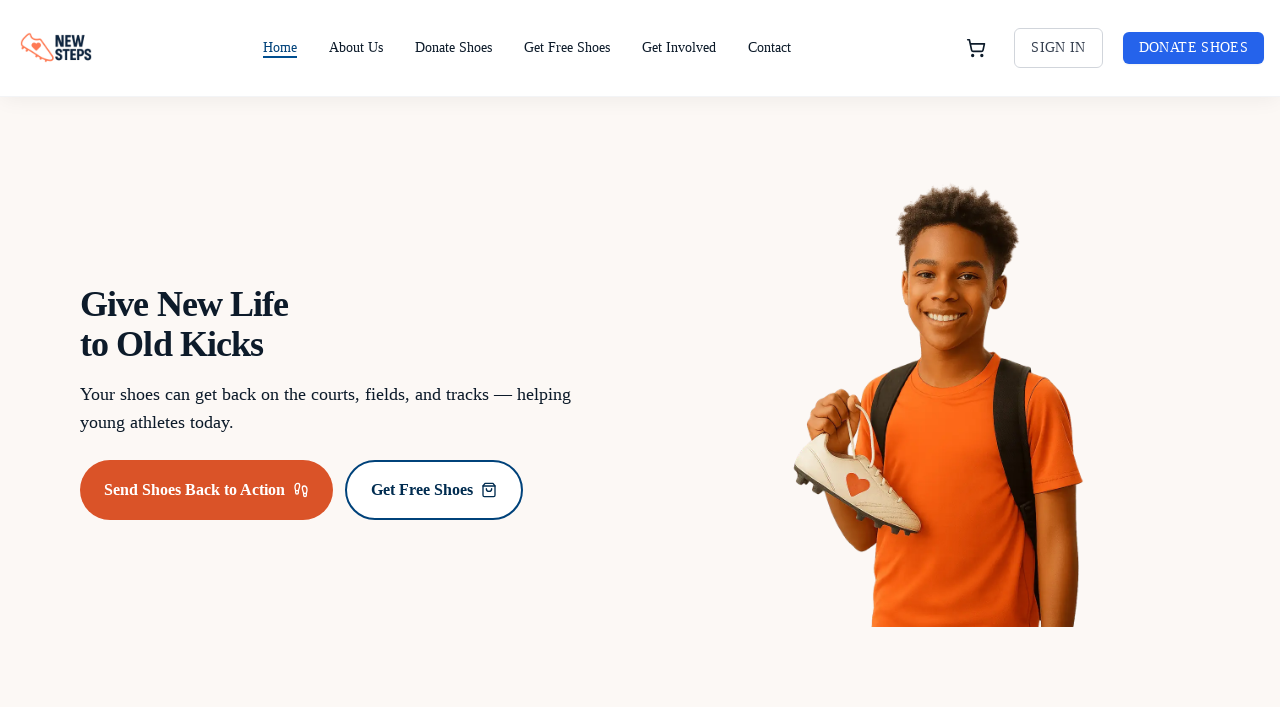

Verified visible image loaded with natural width: 512px
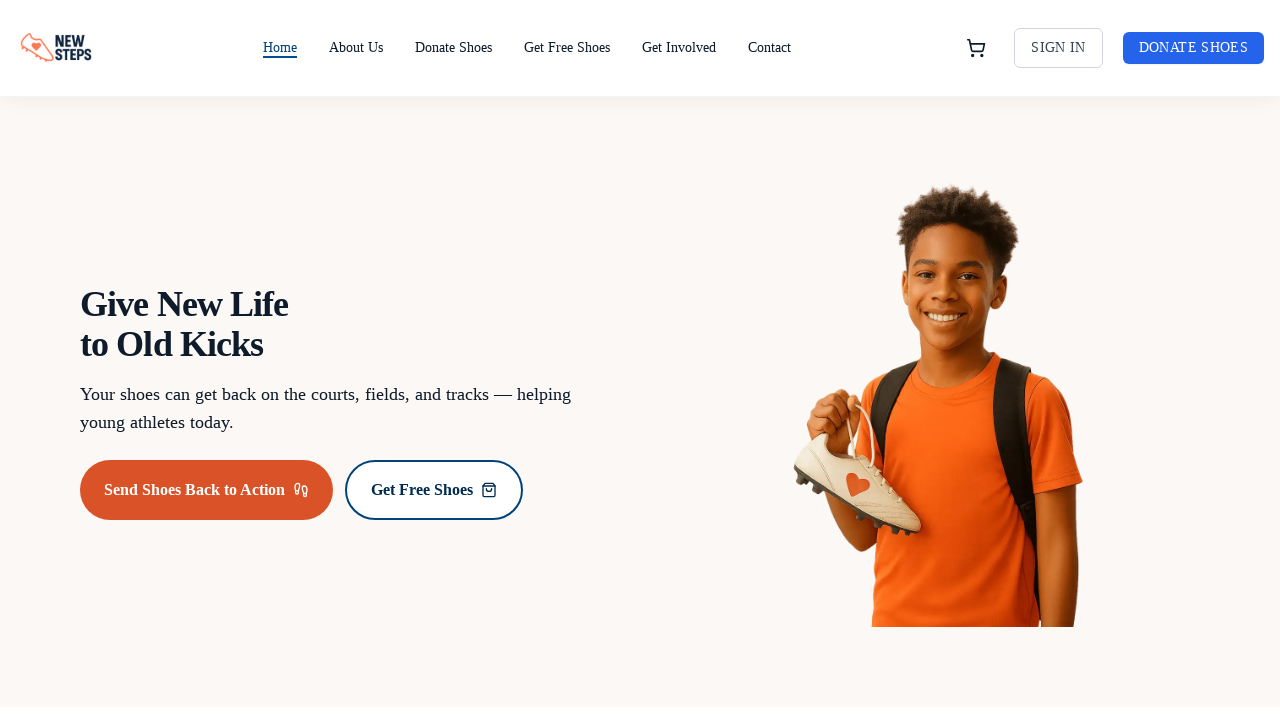

Image dimensions assertion passed
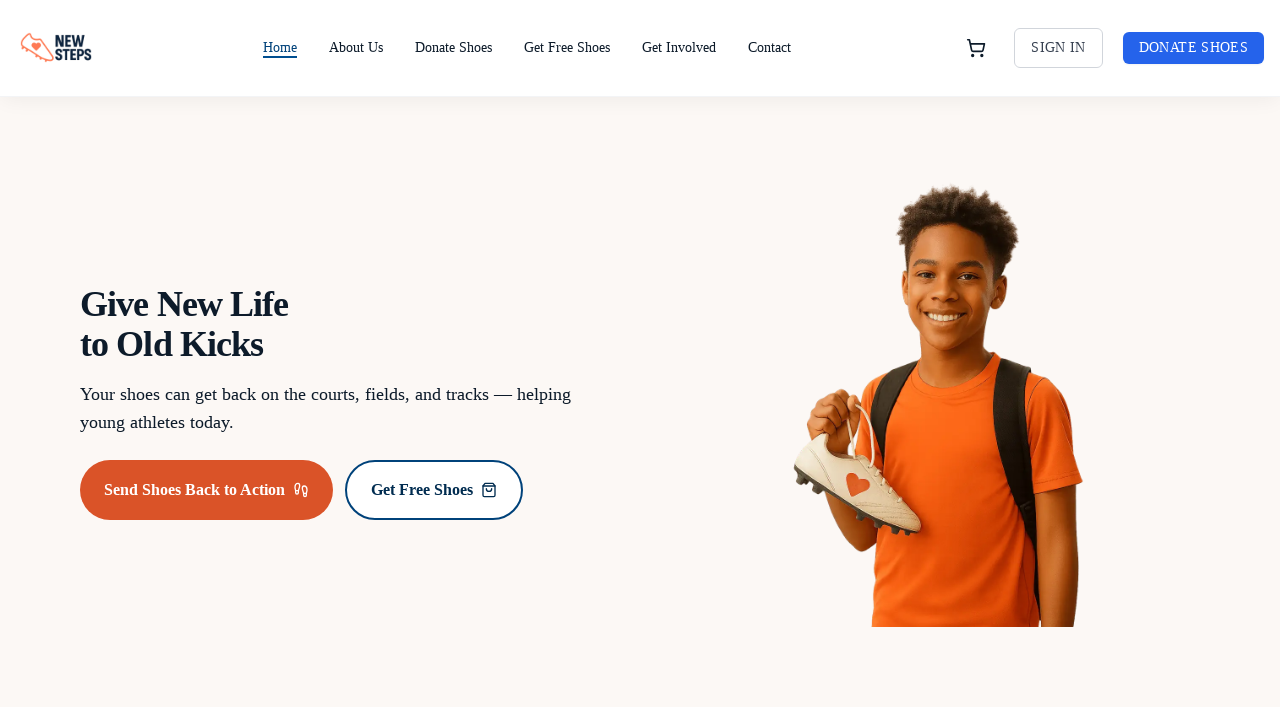

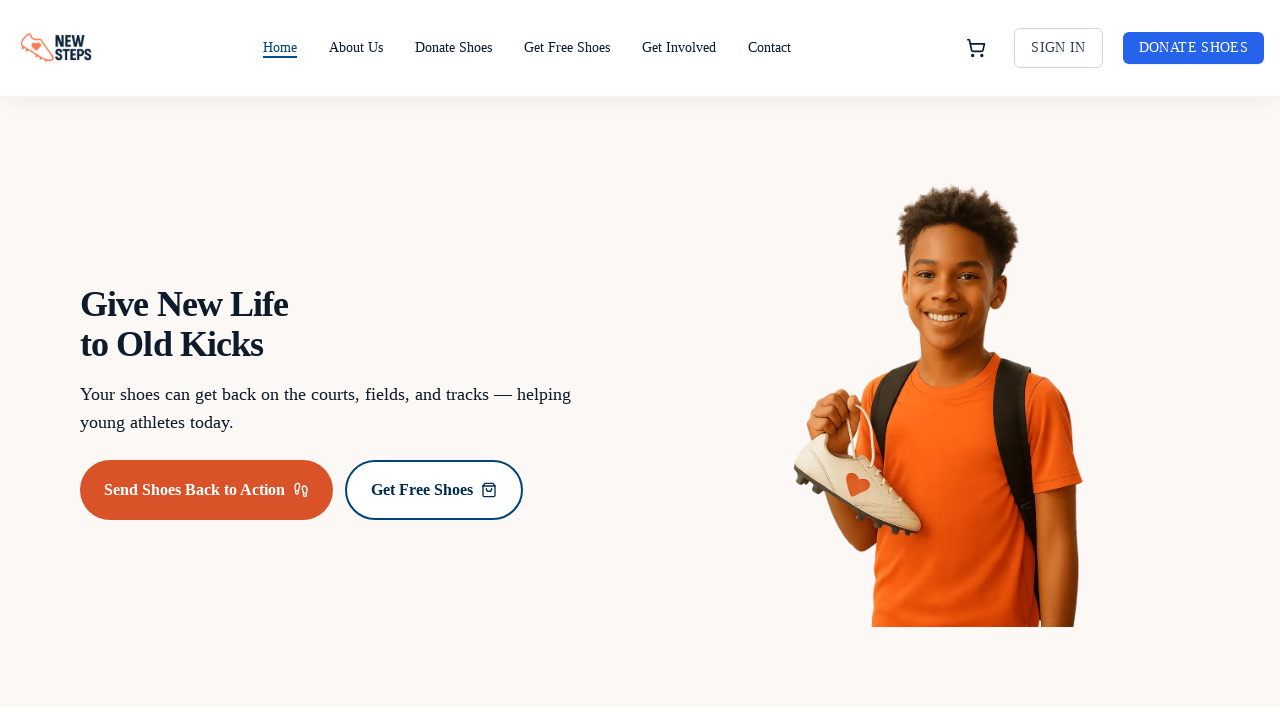